Tests nested iframe navigation by clicking a tab to show iframe content, switching into a nested iframe structure, and filling a text input field inside the inner iframe.

Starting URL: http://demo.automationtesting.in/Frames.html

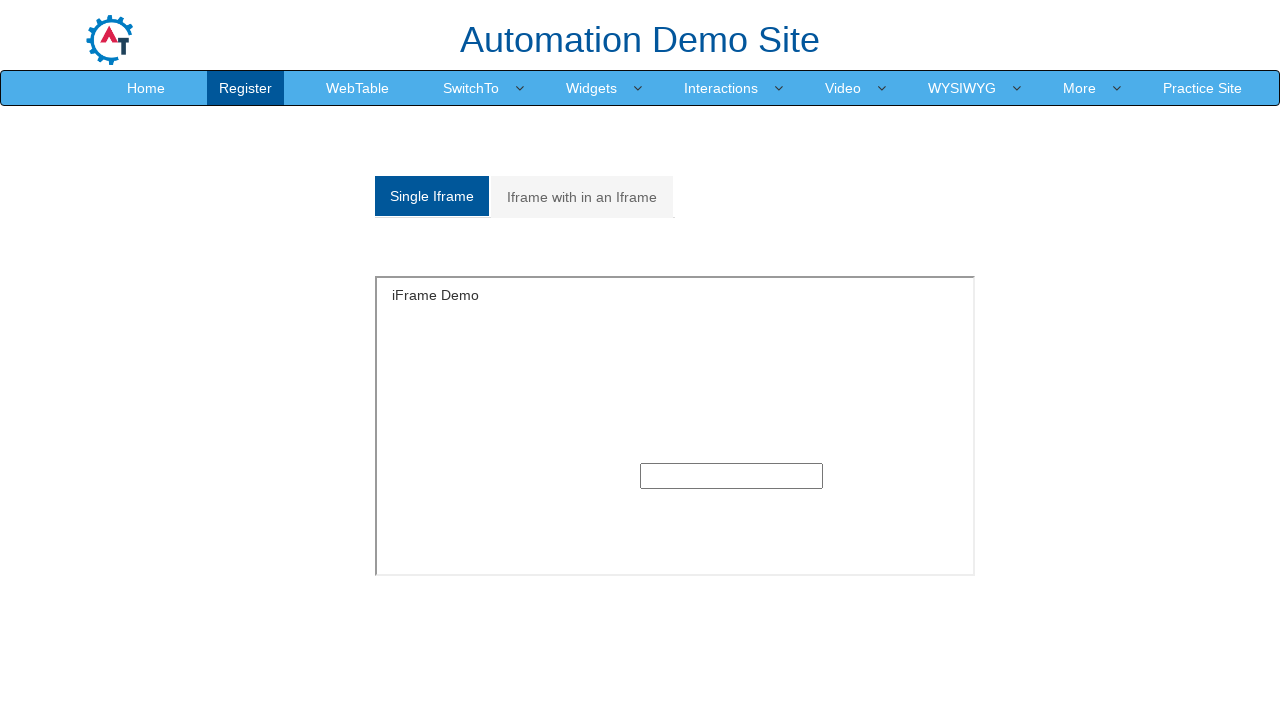

Clicked on 'Iframe with in an Iframe' tab at (582, 197) on xpath=//a[text()='Iframe with in an Iframe']
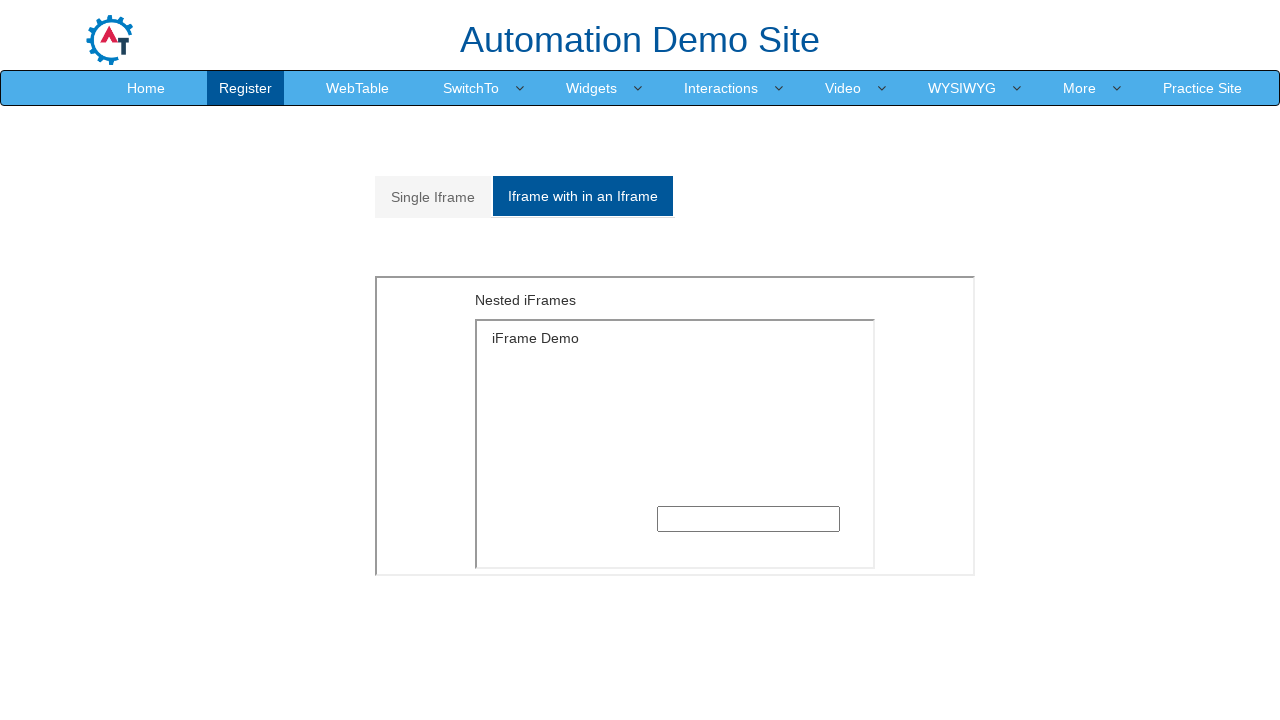

Located outer iframe with src='MultipleFrames.html'
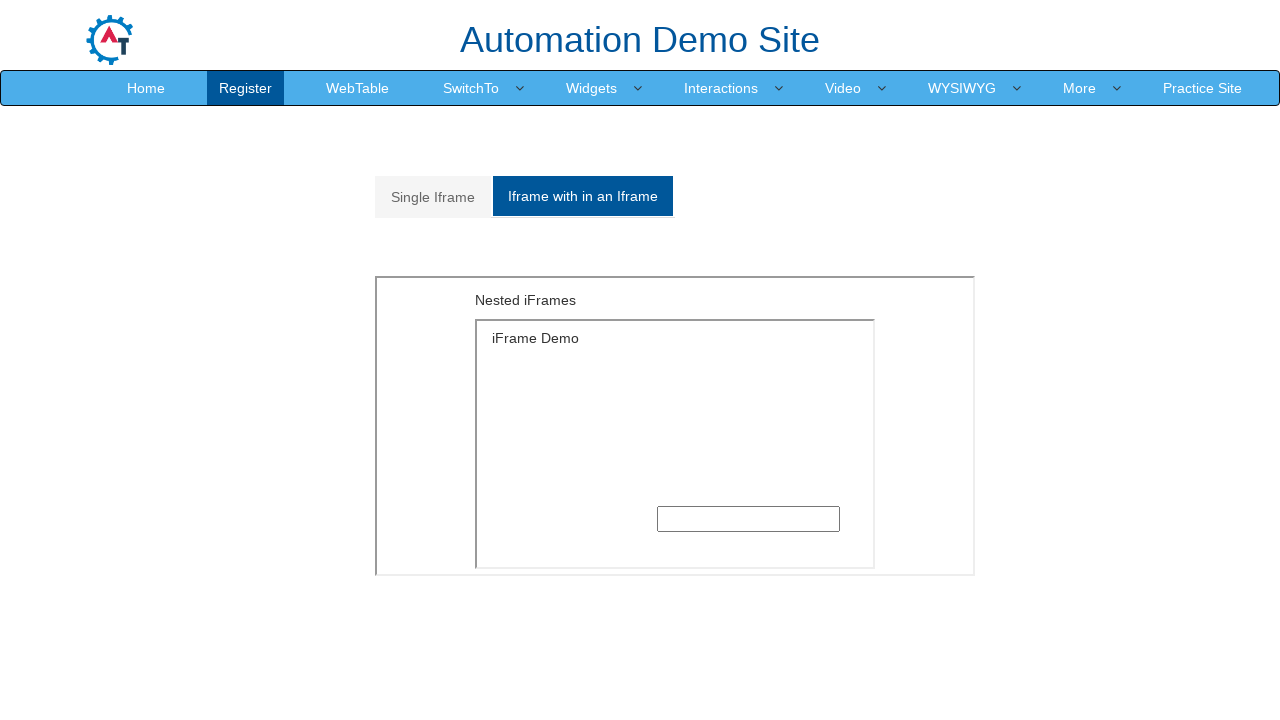

Located inner iframe within outer iframe
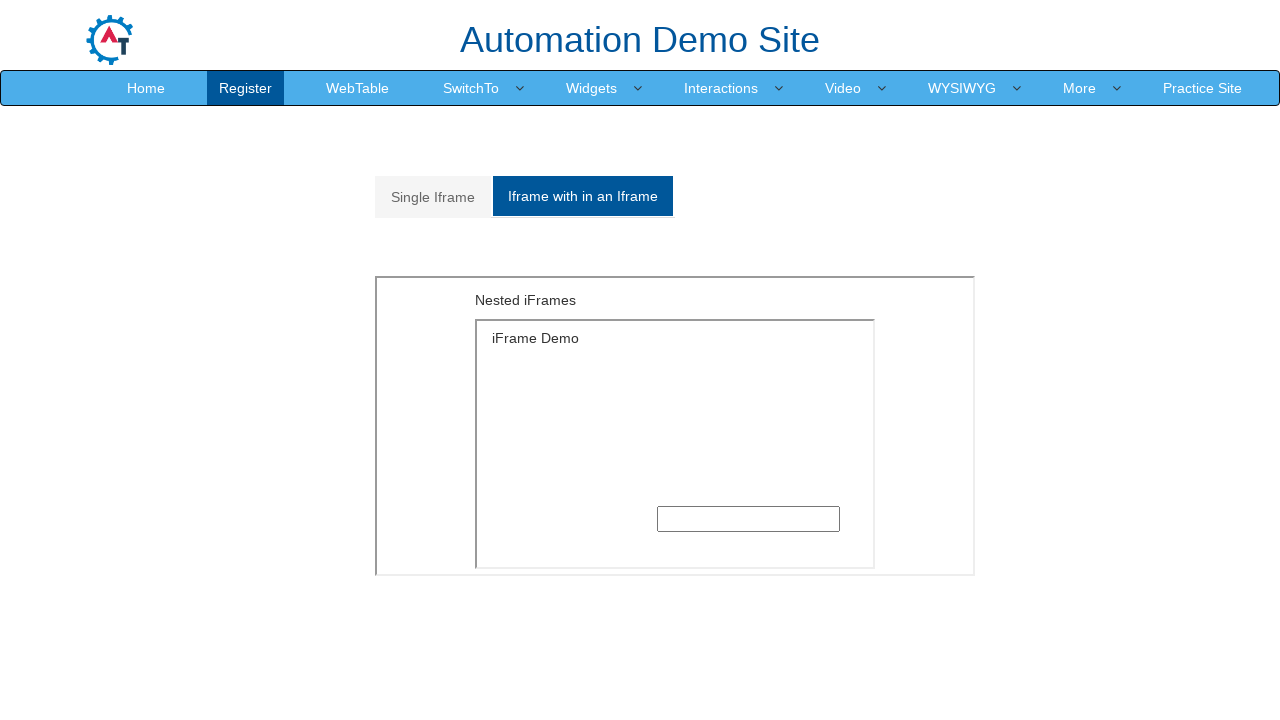

Clicked on text input field inside inner iframe at (748, 519) on xpath=//iframe[@src='MultipleFrames.html'] >> internal:control=enter-frame >> if
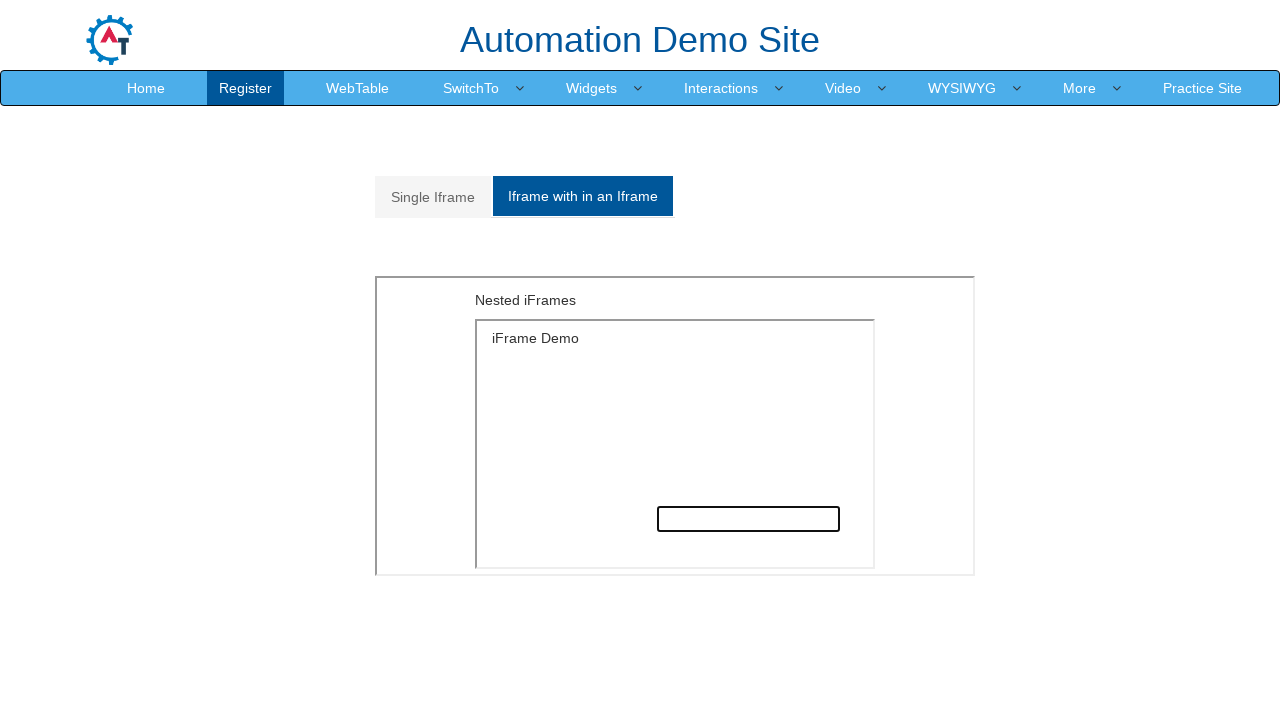

Filled text input field with 'hello' on xpath=//iframe[@src='MultipleFrames.html'] >> internal:control=enter-frame >> if
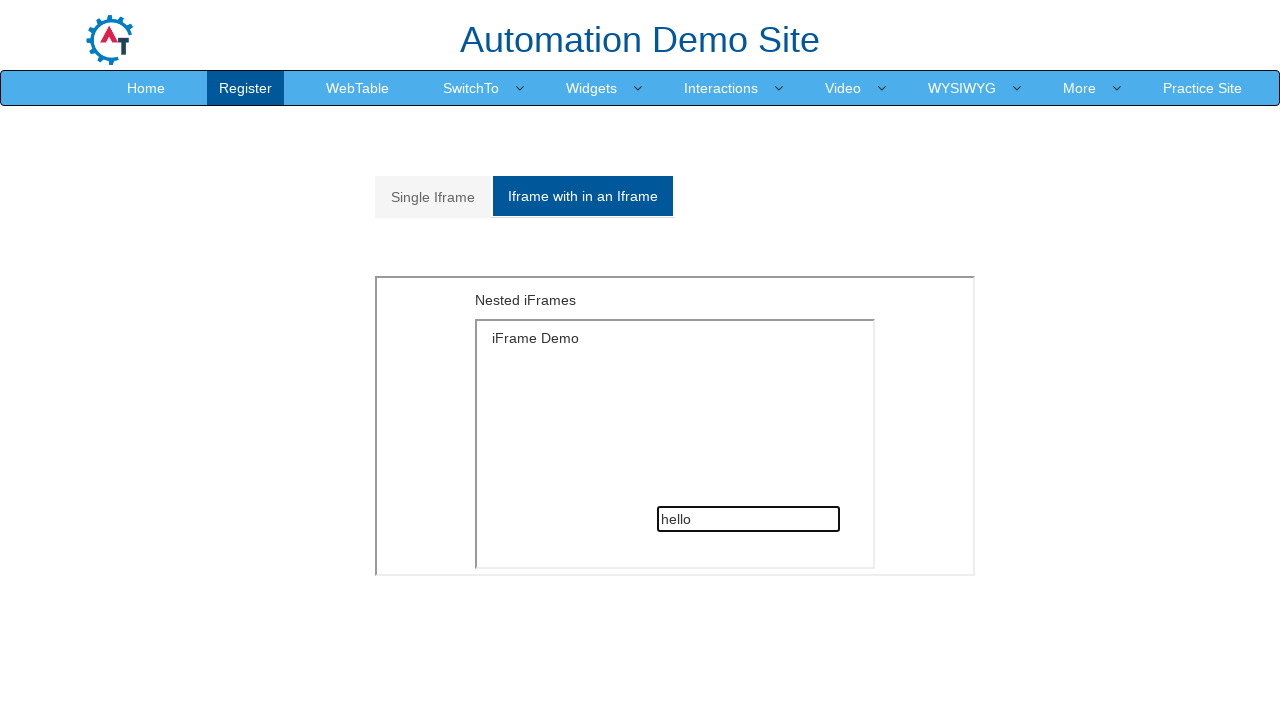

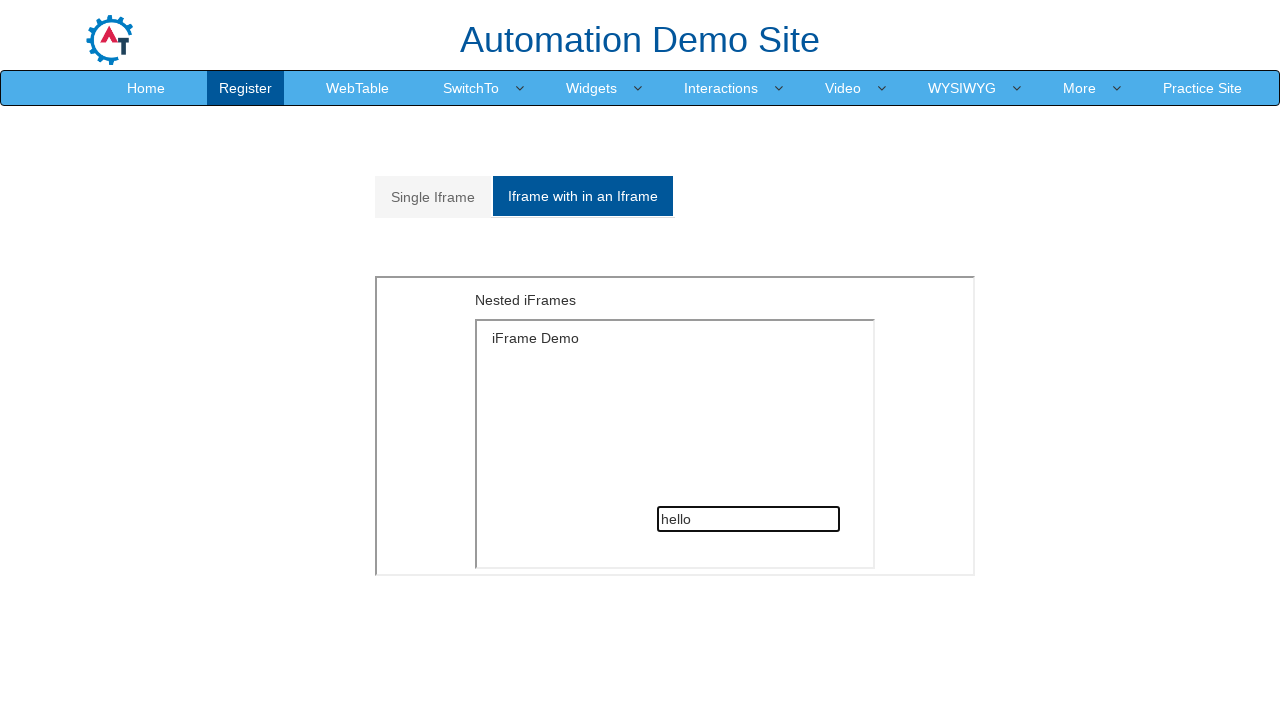